Tests the E-Prime checker with text containing a violation ("It's mine") and verifies the word count, discouraged word count, and violation count are correctly displayed.

Starting URL: https://exploratorytestingacademy.com/app/

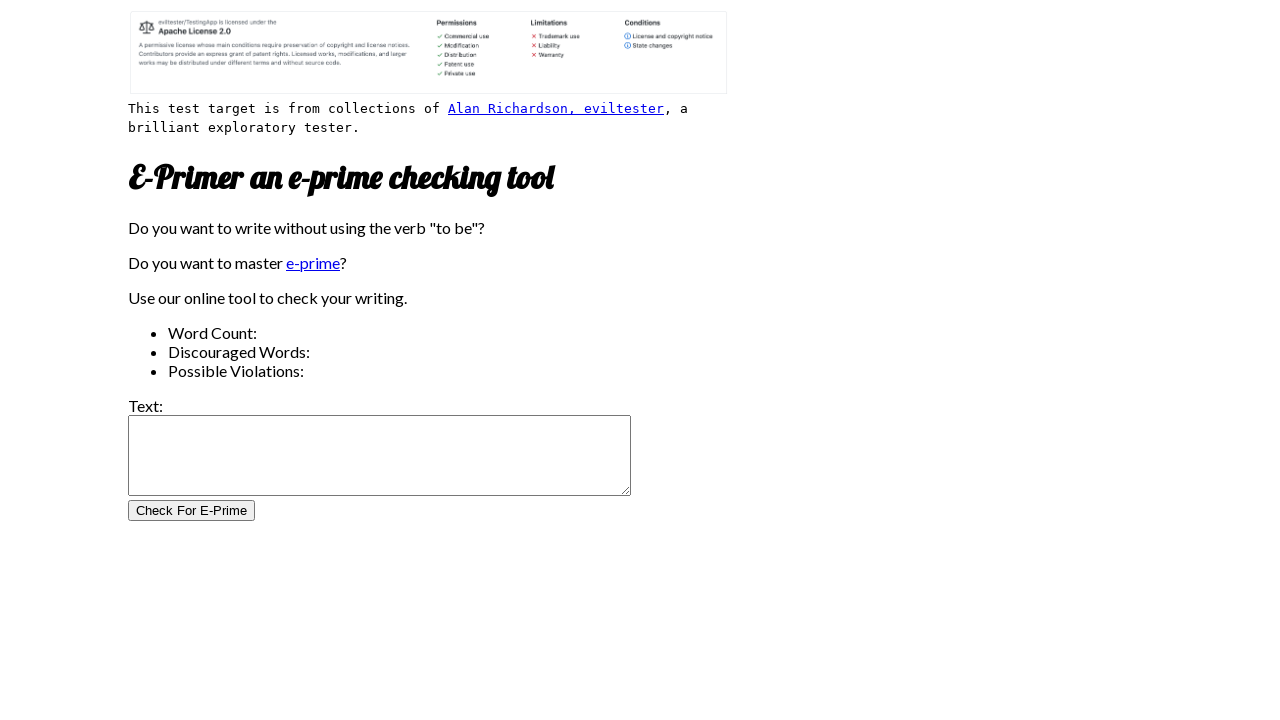

Located text input field
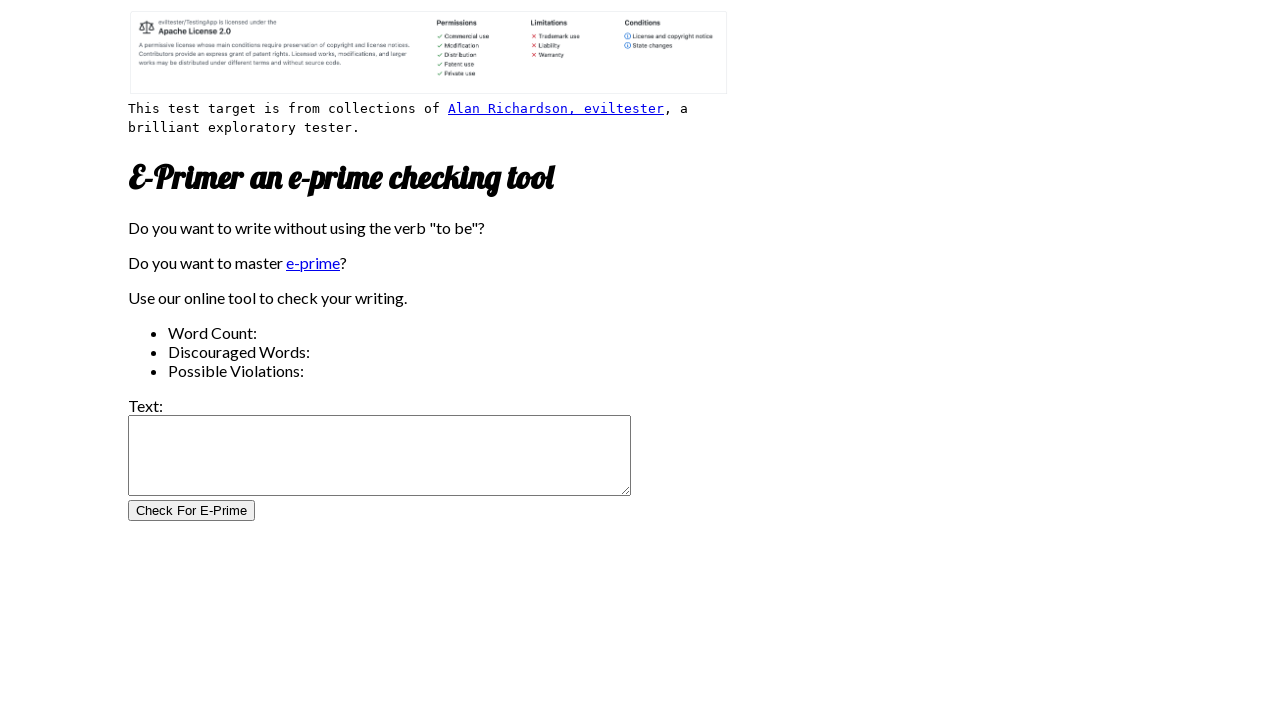

Clicked text input field at (380, 456) on internal:role=textbox[name="Text:"i]
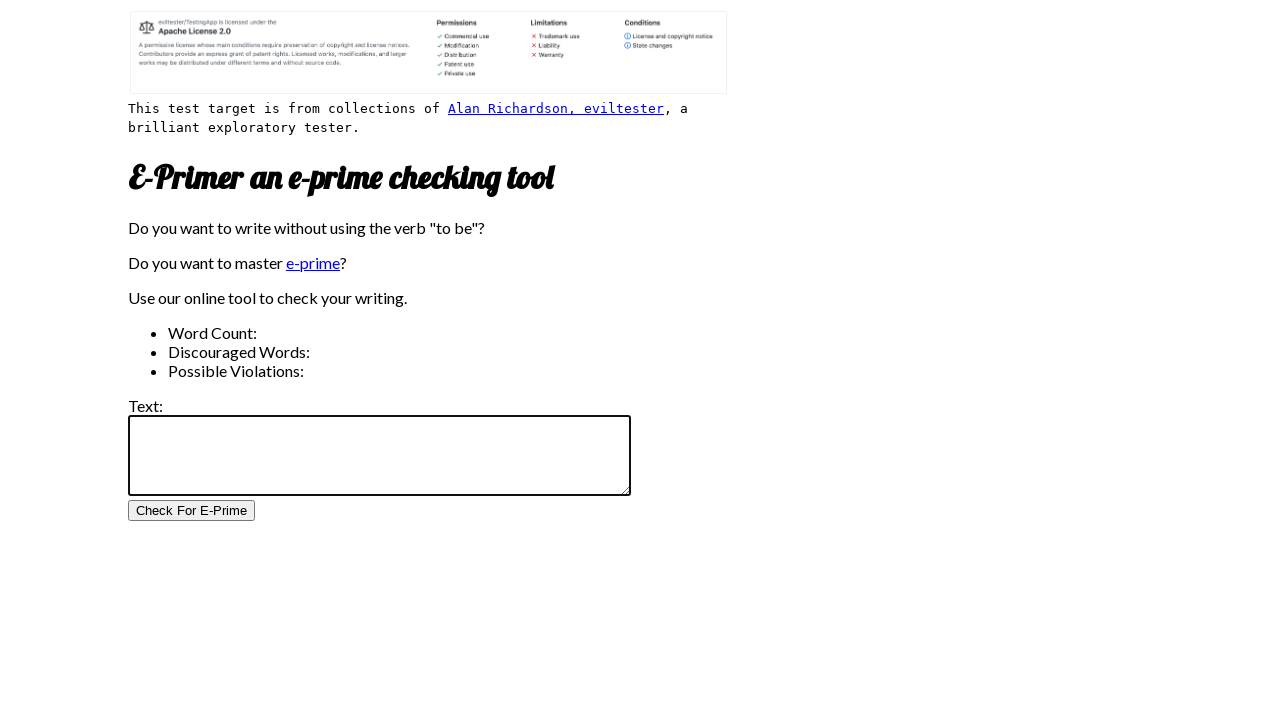

Filled text field with violation text: "It's mine" on internal:role=textbox[name="Text:"i]
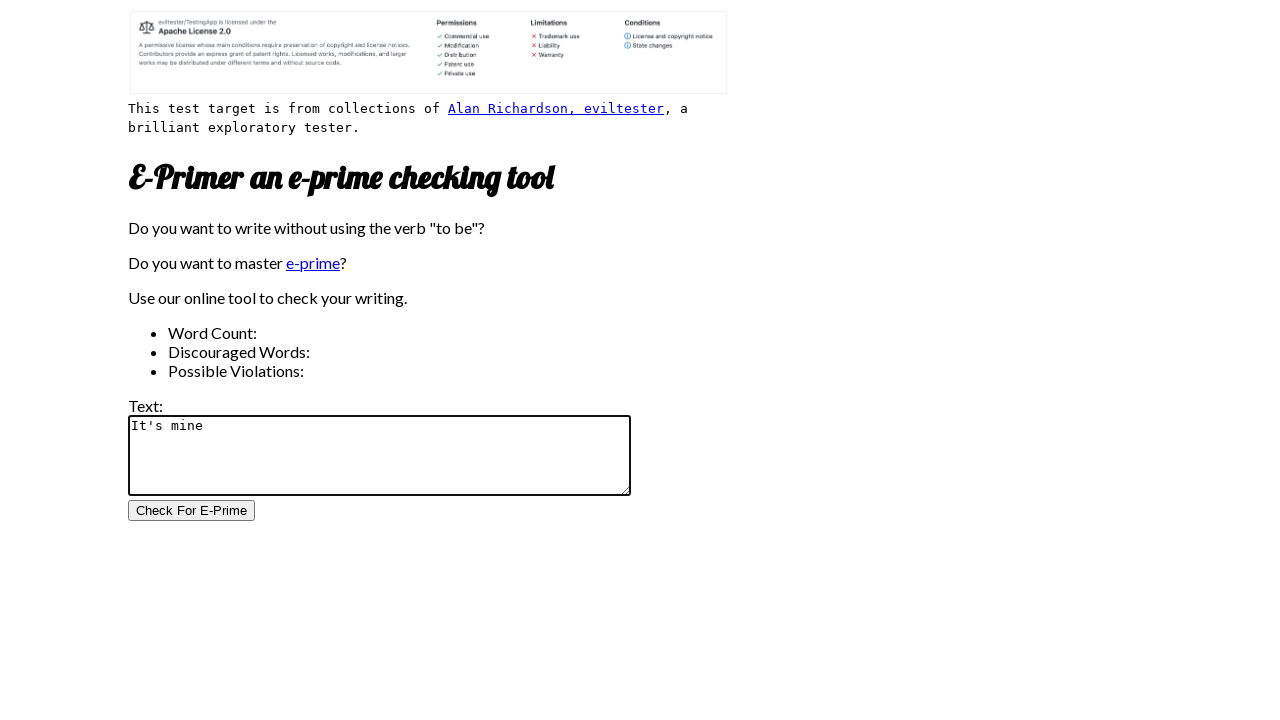

Located Check For E-Prime button
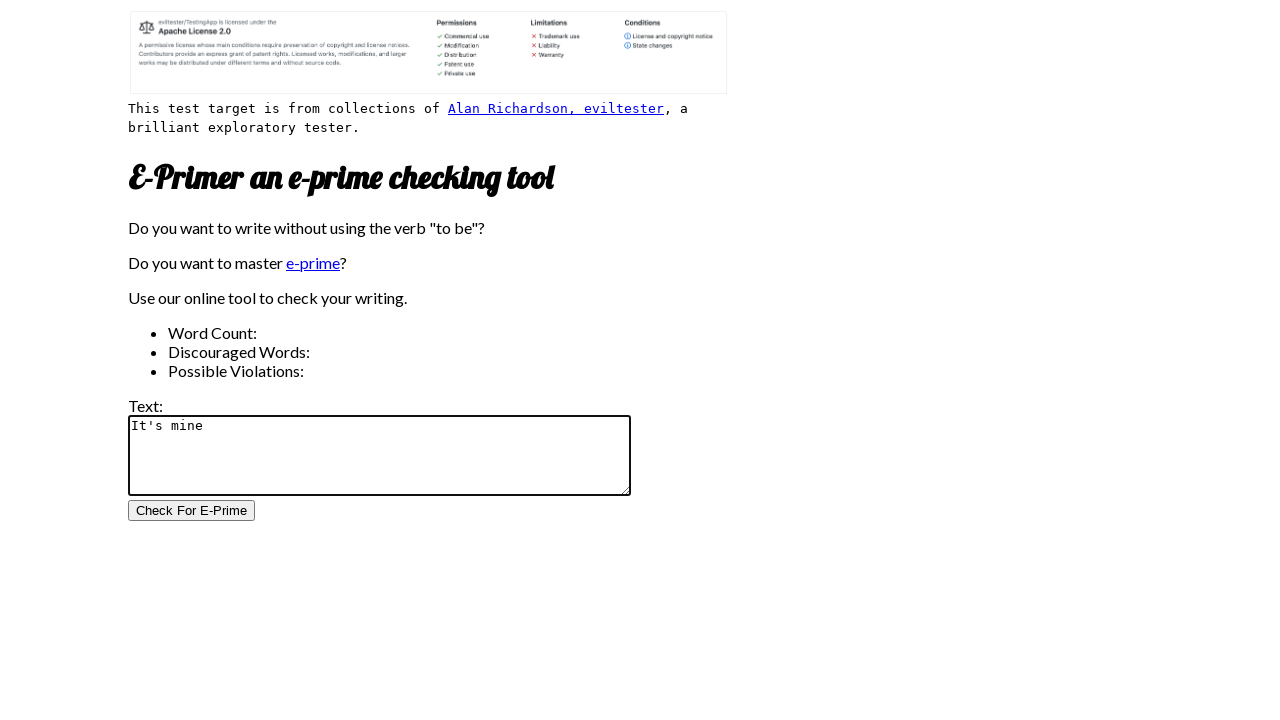

Clicked Check For E-Prime button at (192, 511) on internal:role=button[name="Check For E-Prime"i]
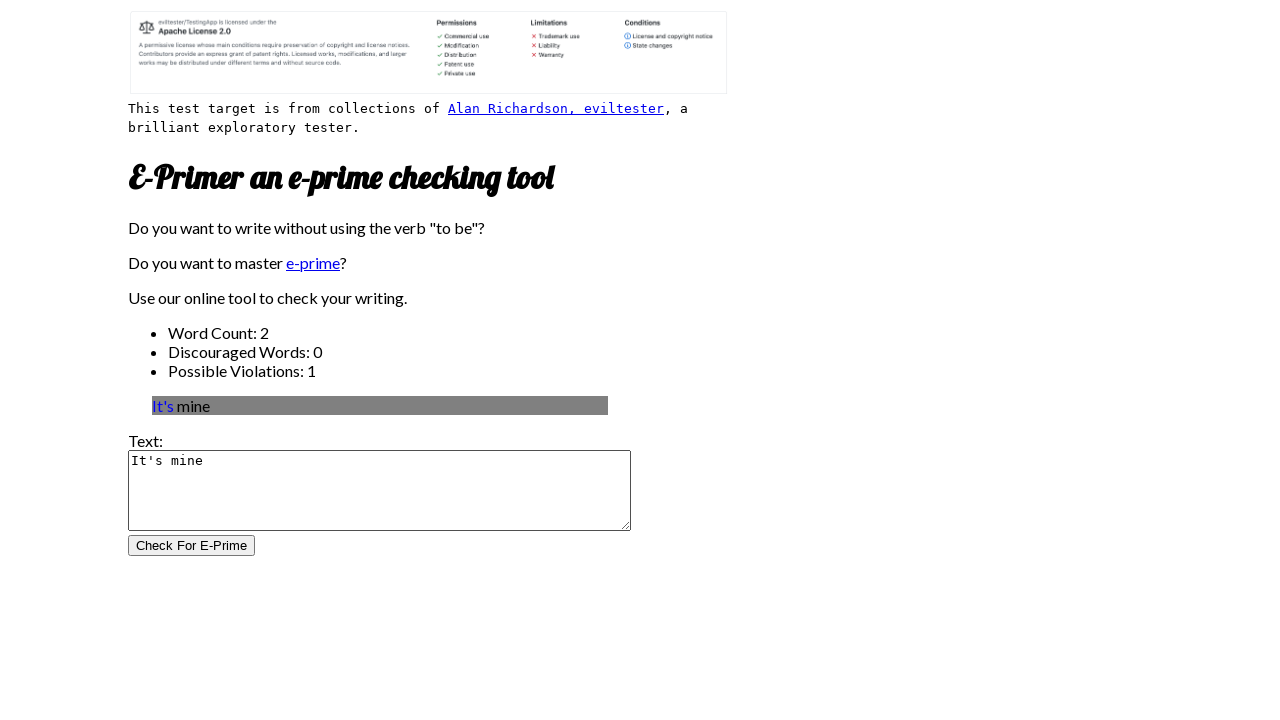

Verified word count is 2
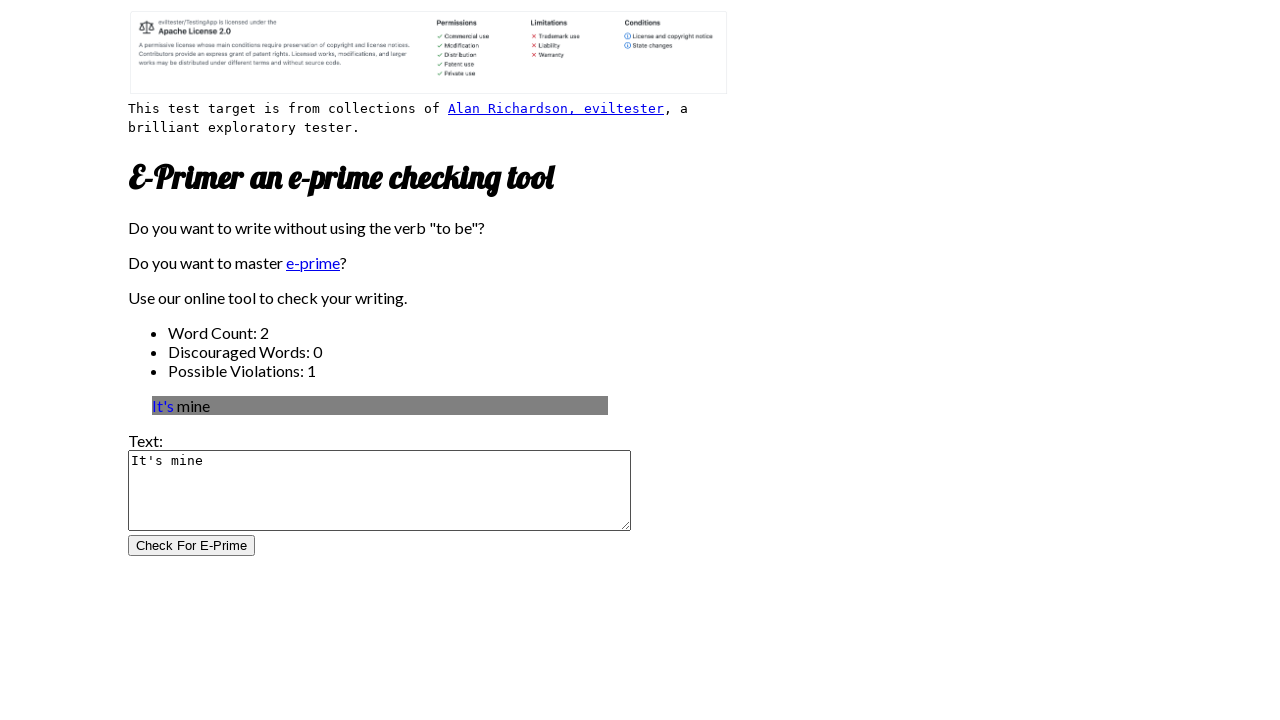

Verified discouraged word count is 0
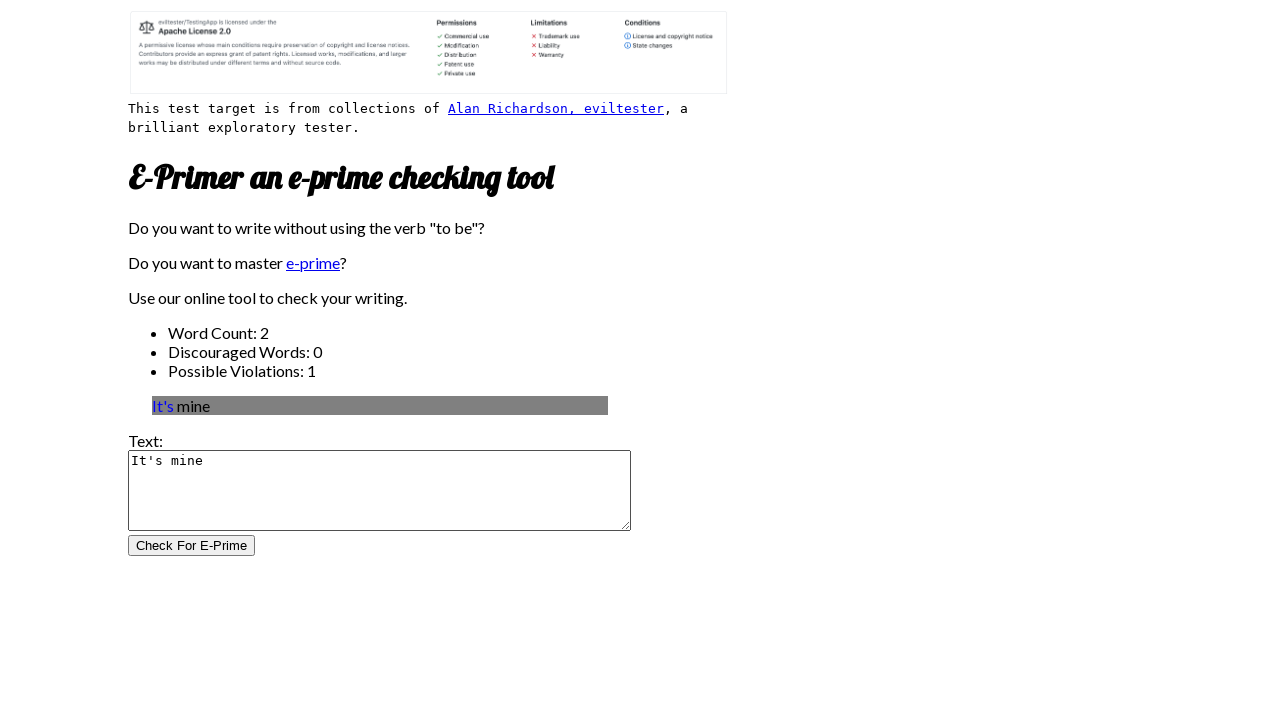

Verified possible violation count is 1
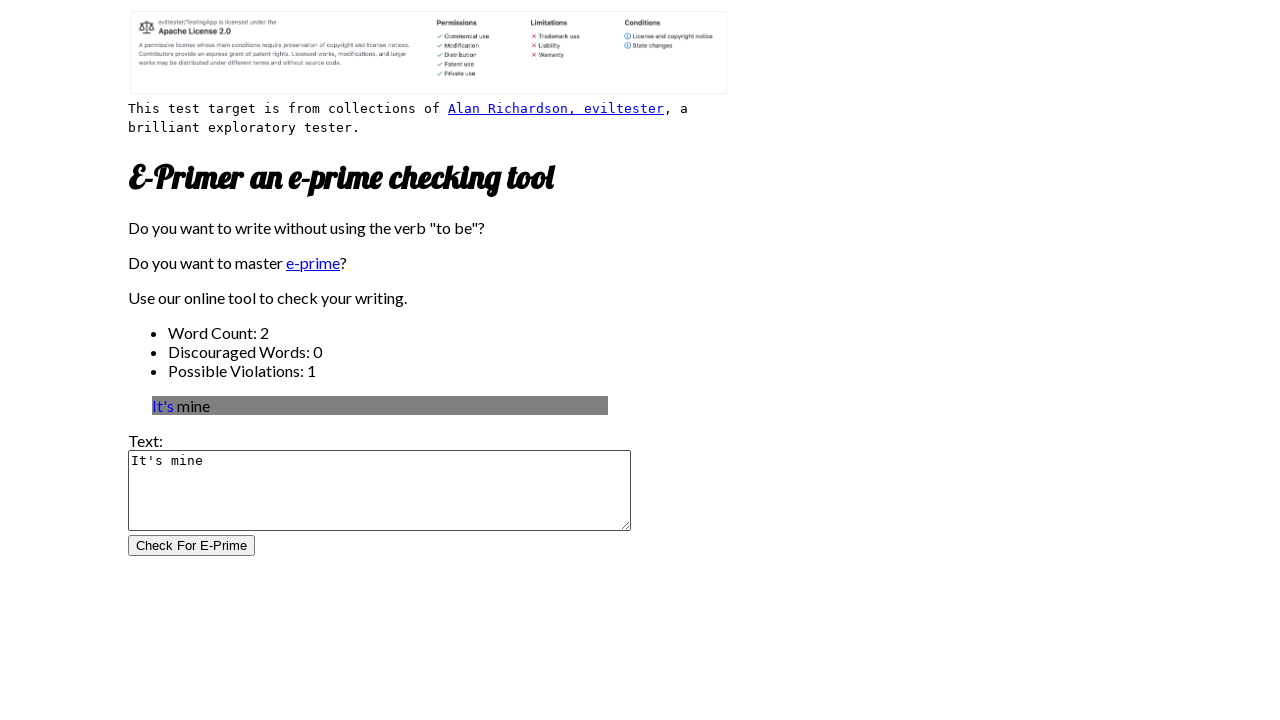

Located E-Prime output result element
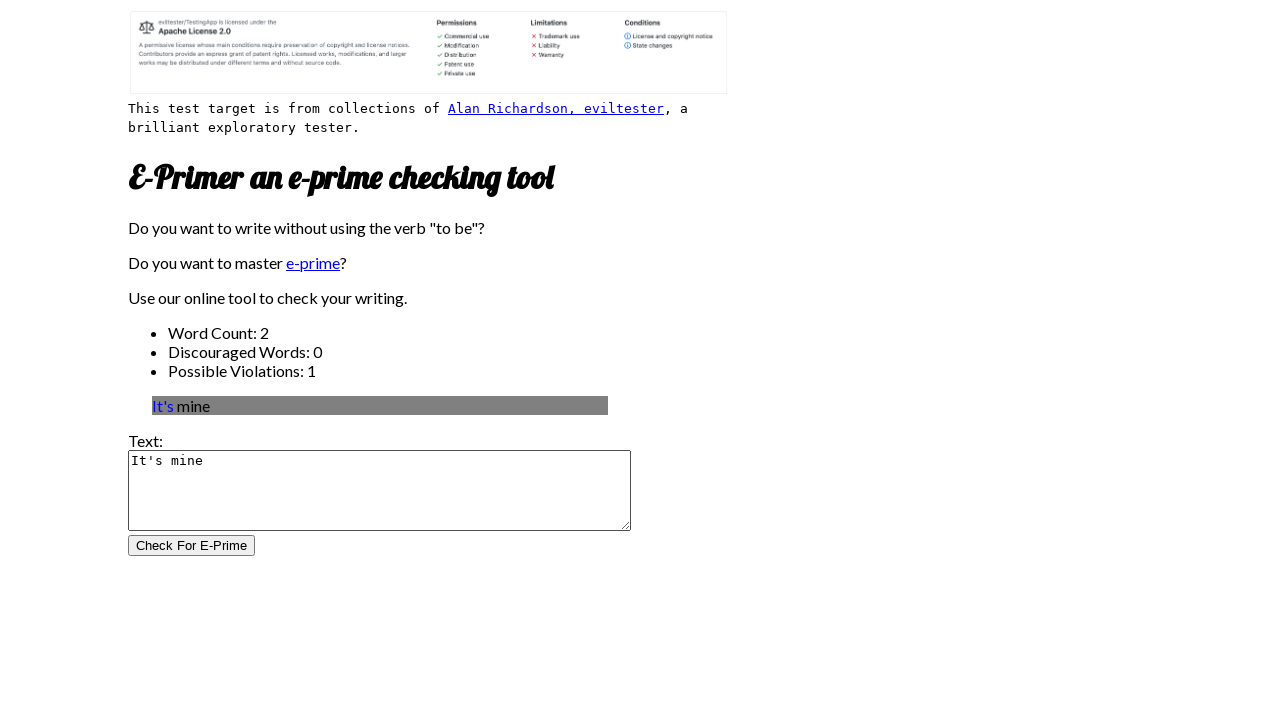

Verified result element is visible
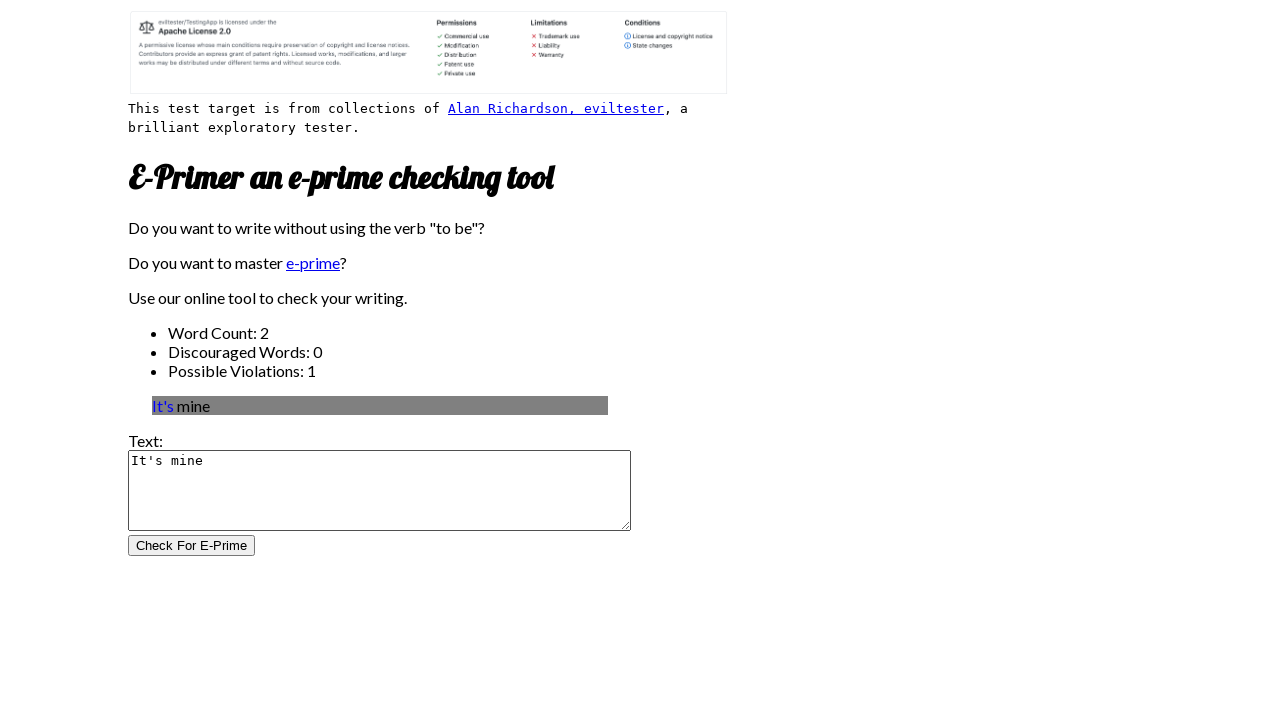

Verified result contains input text "It's mine"
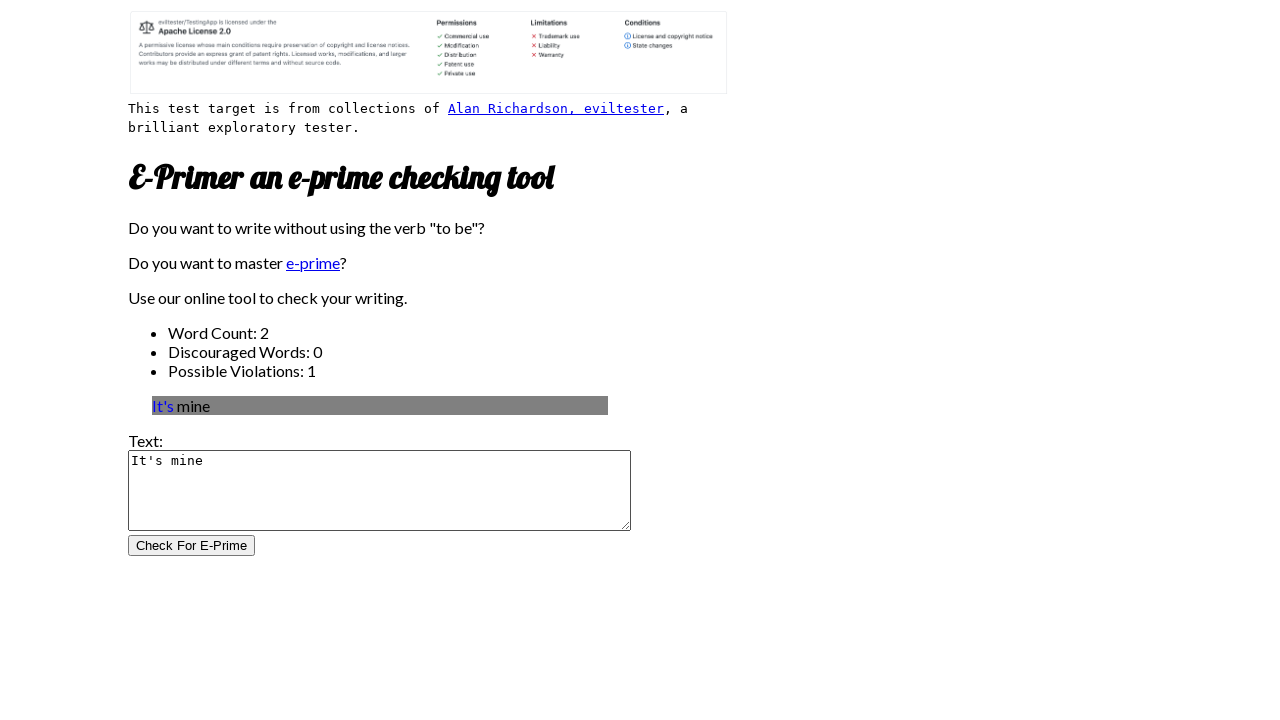

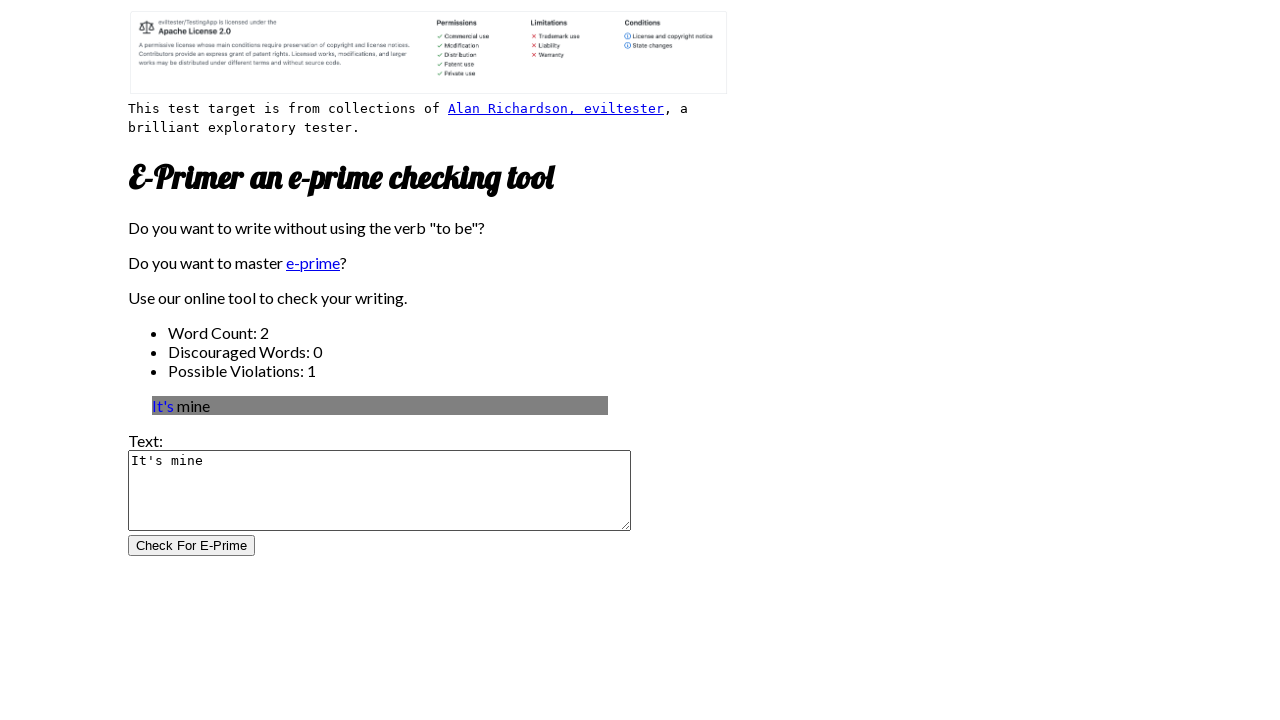